Tests password generation with specific master password and site name using submit button

Starting URL: http://angel.net/~nic/passwd.current.html

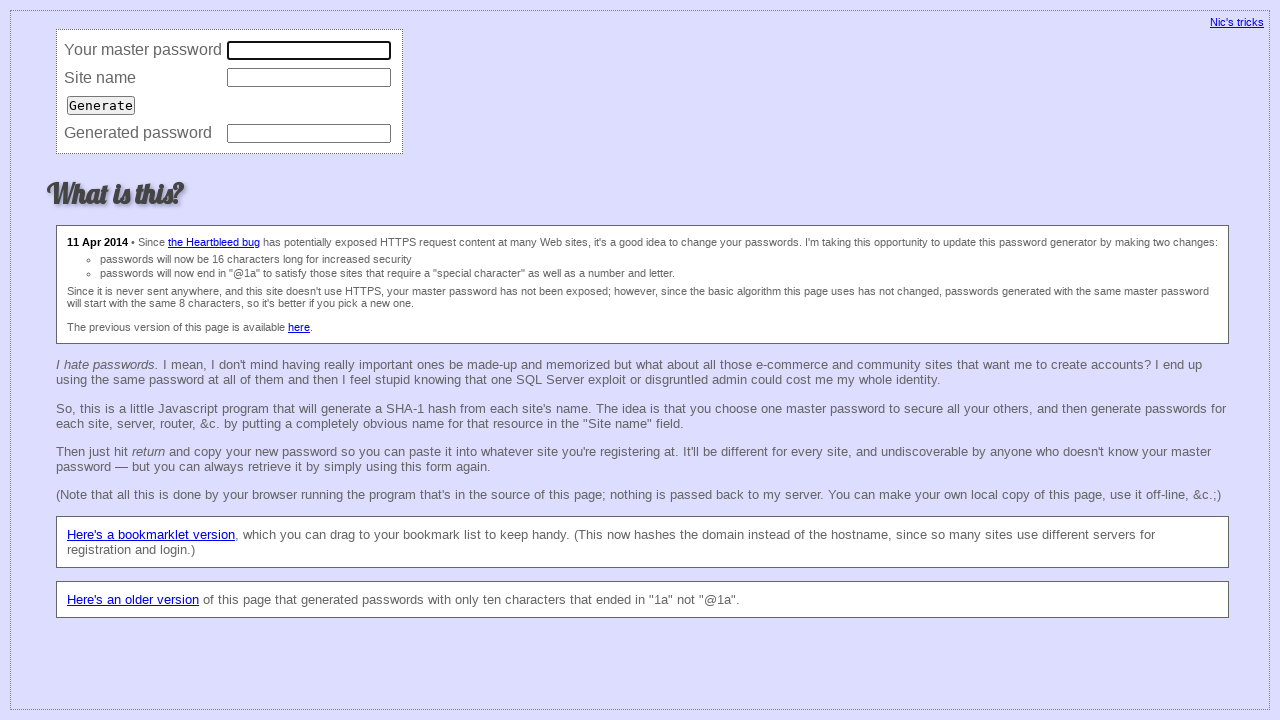

Entered master password 'qwe123' in master field on input[name='master']
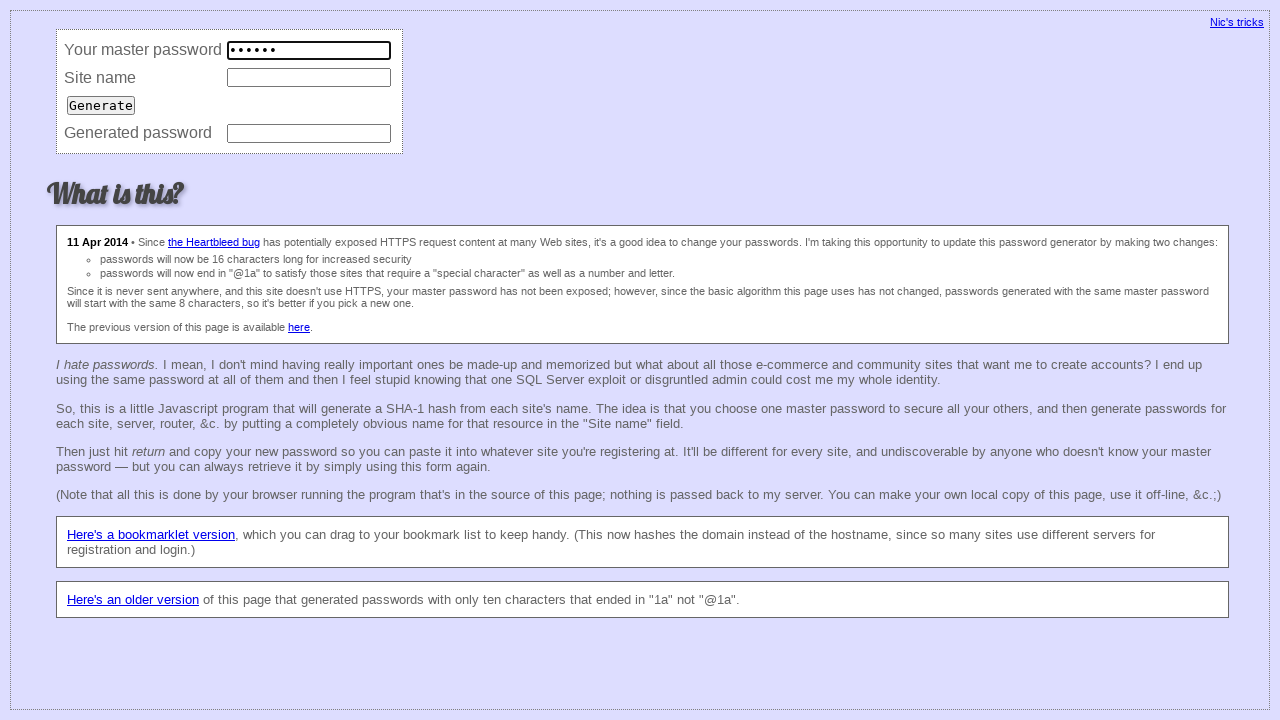

Entered site name 'gmail.com' in site field on input[name='site']
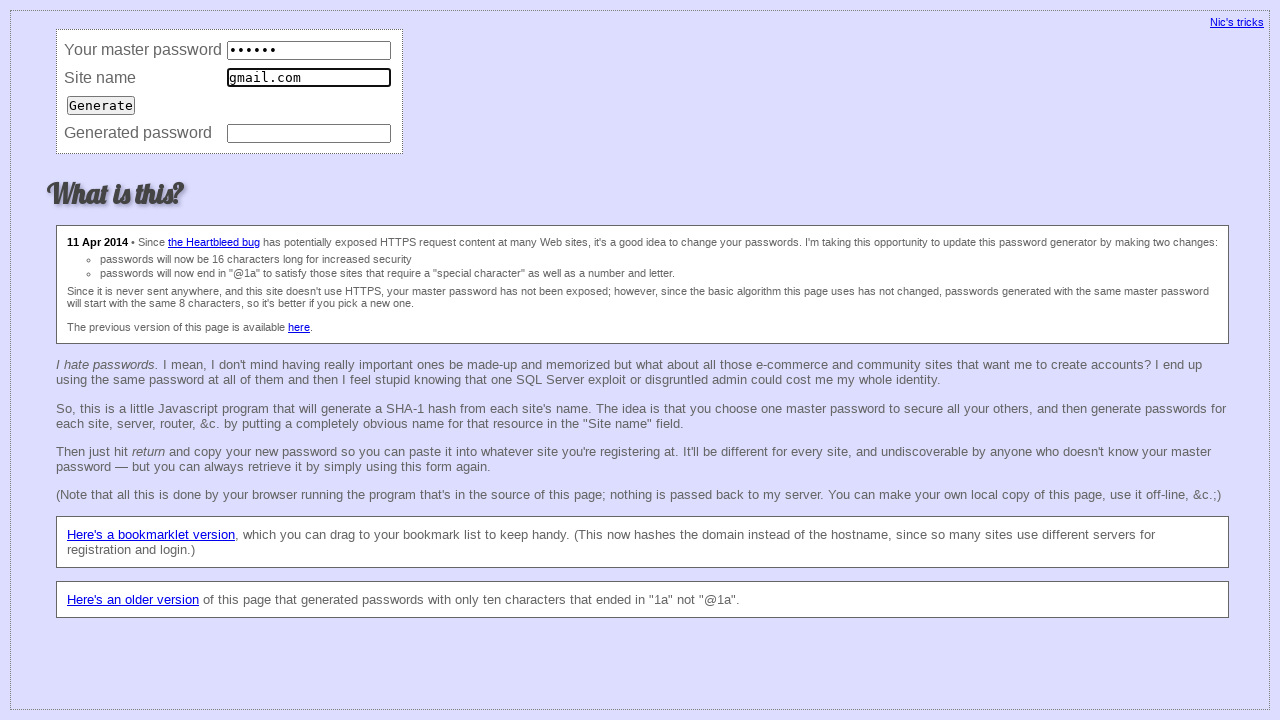

Clicked submit button to generate password at (101, 105) on input[type='submit']
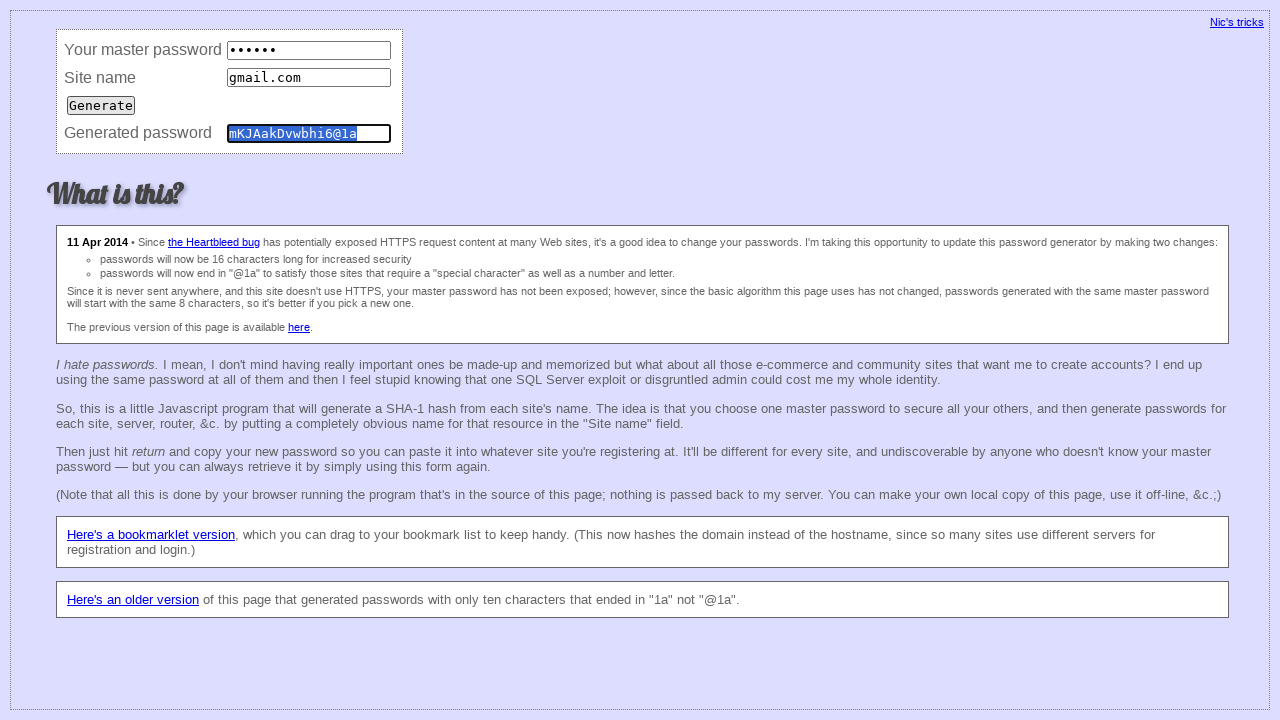

Password field appeared after generation
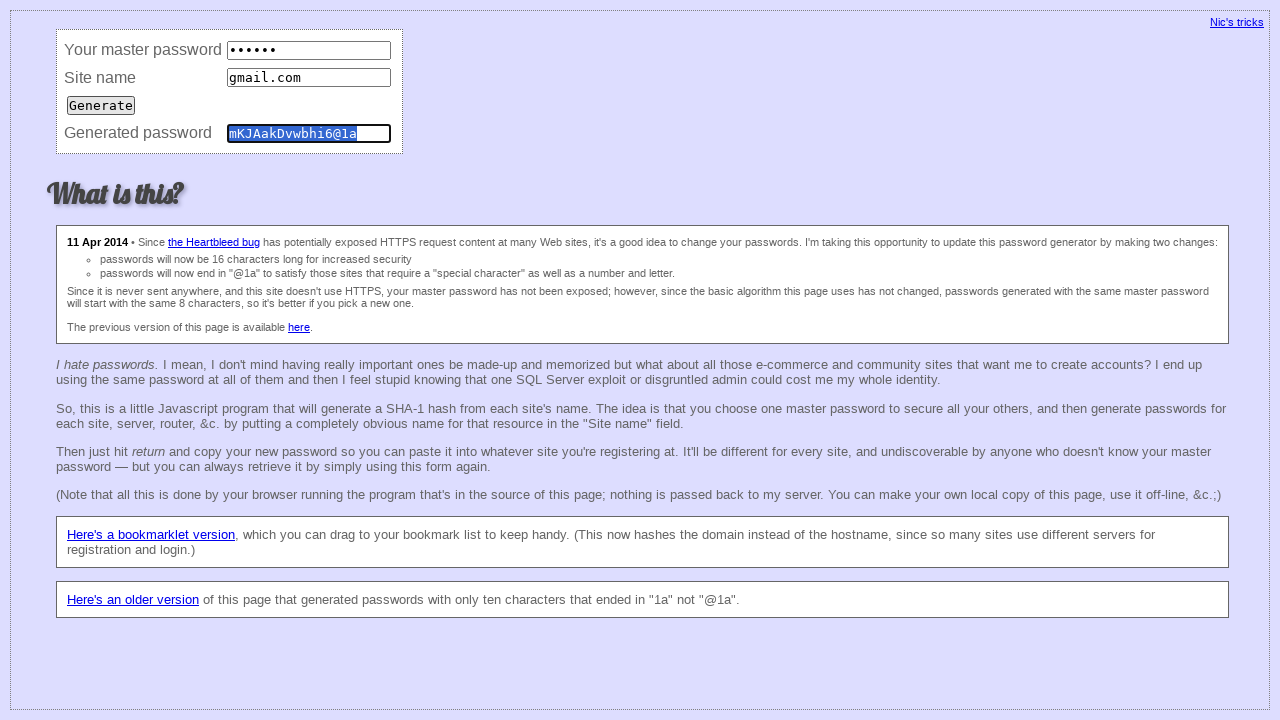

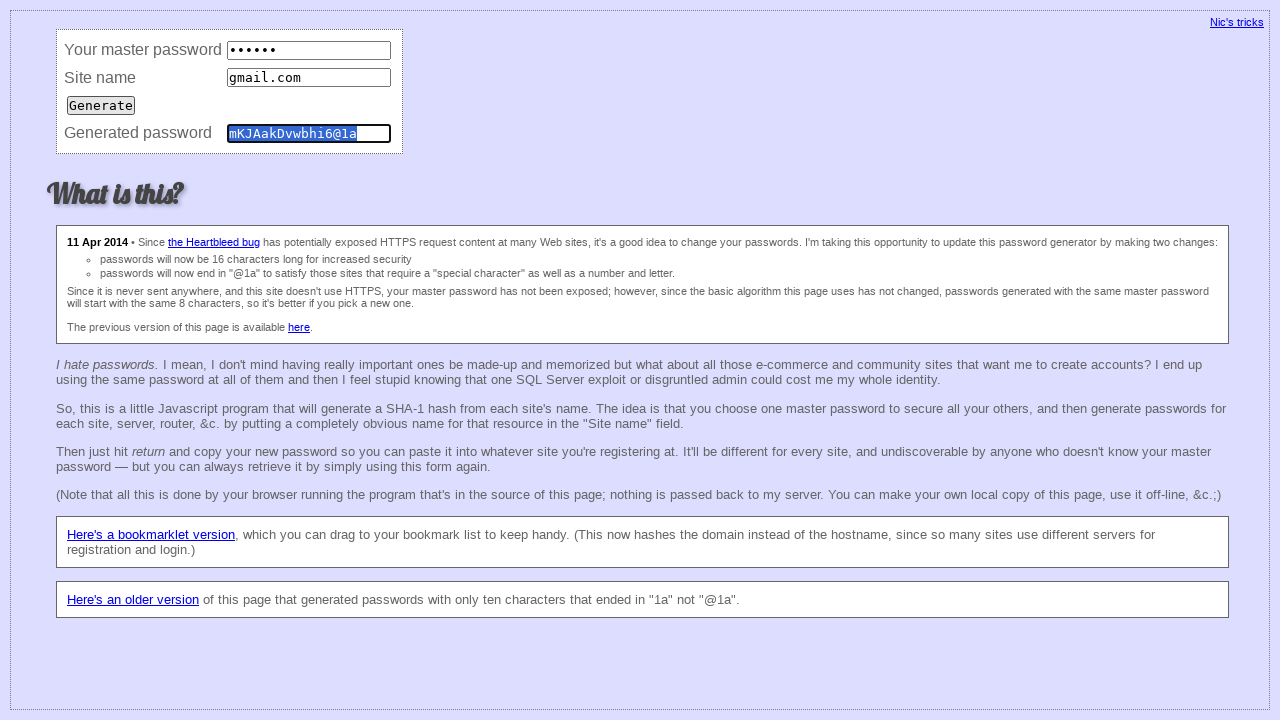